Tests user registration functionality on Demoblaze demo site by clicking the signup link, entering username and password credentials in the registration modal, and clicking the signup button to submit the form.

Starting URL: https://www.demoblaze.com

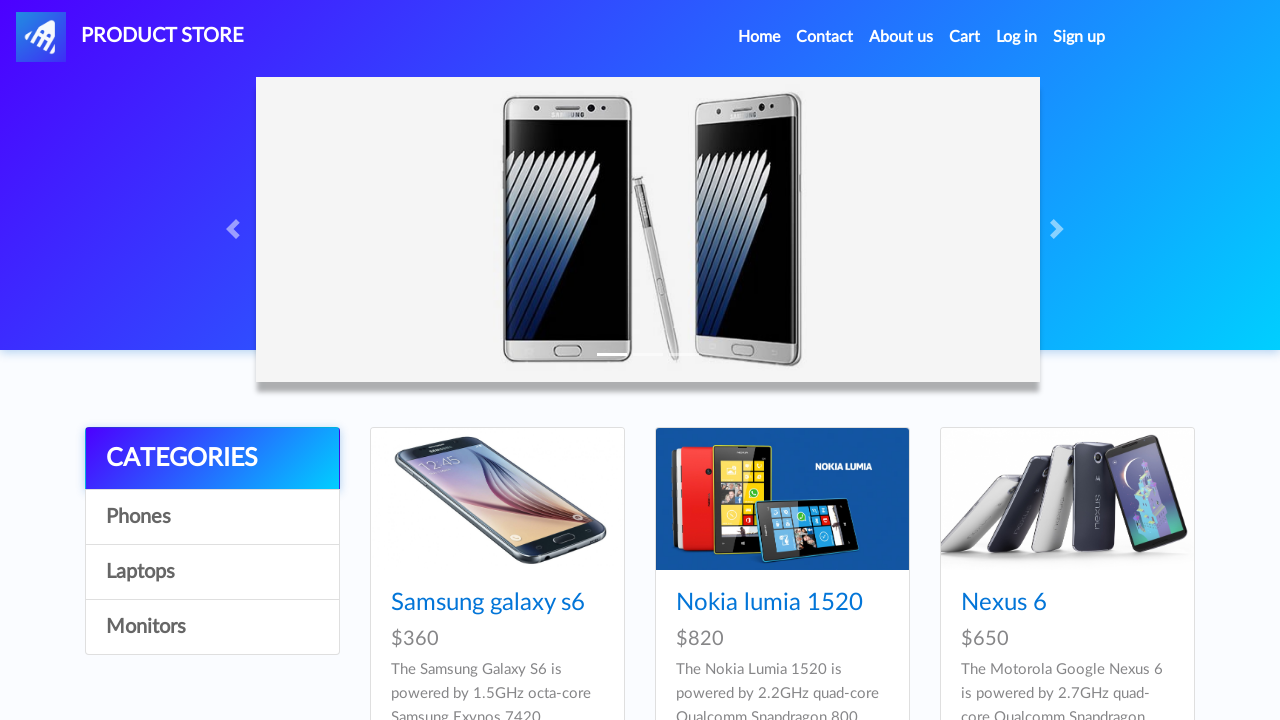

Clicked sign up link to open registration modal at (1079, 37) on #signin2
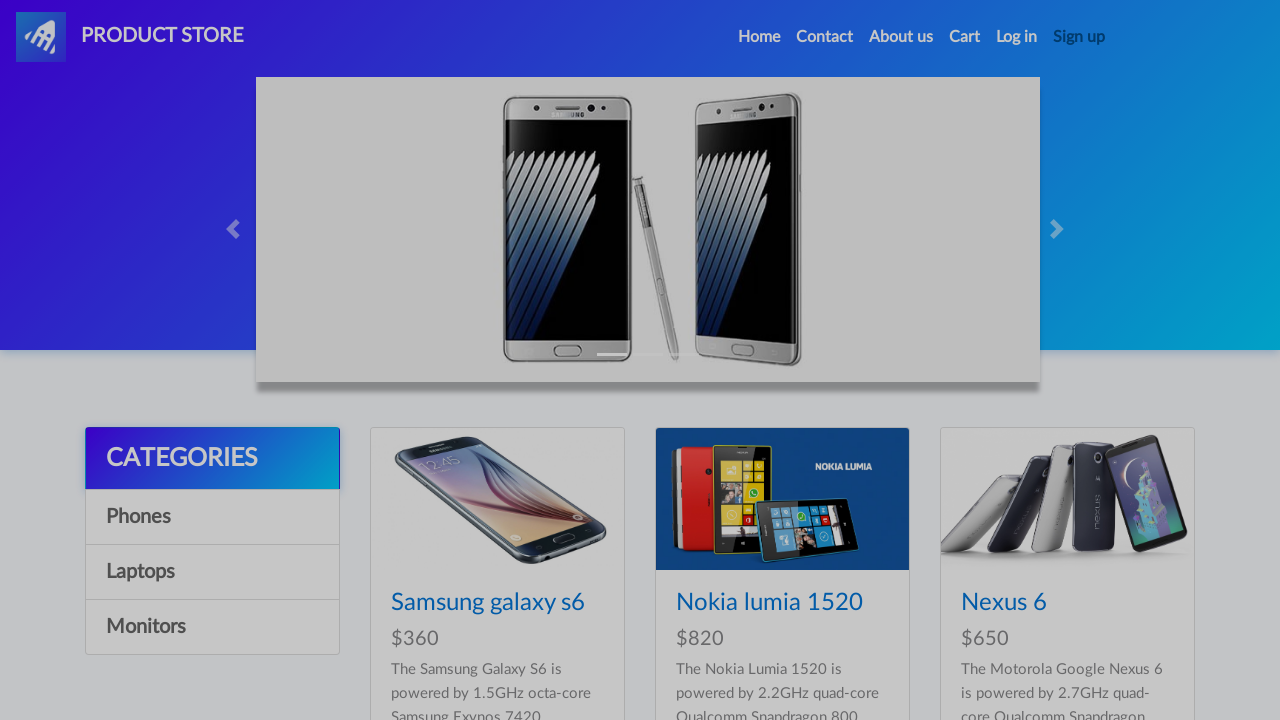

Registration modal appeared with username field visible
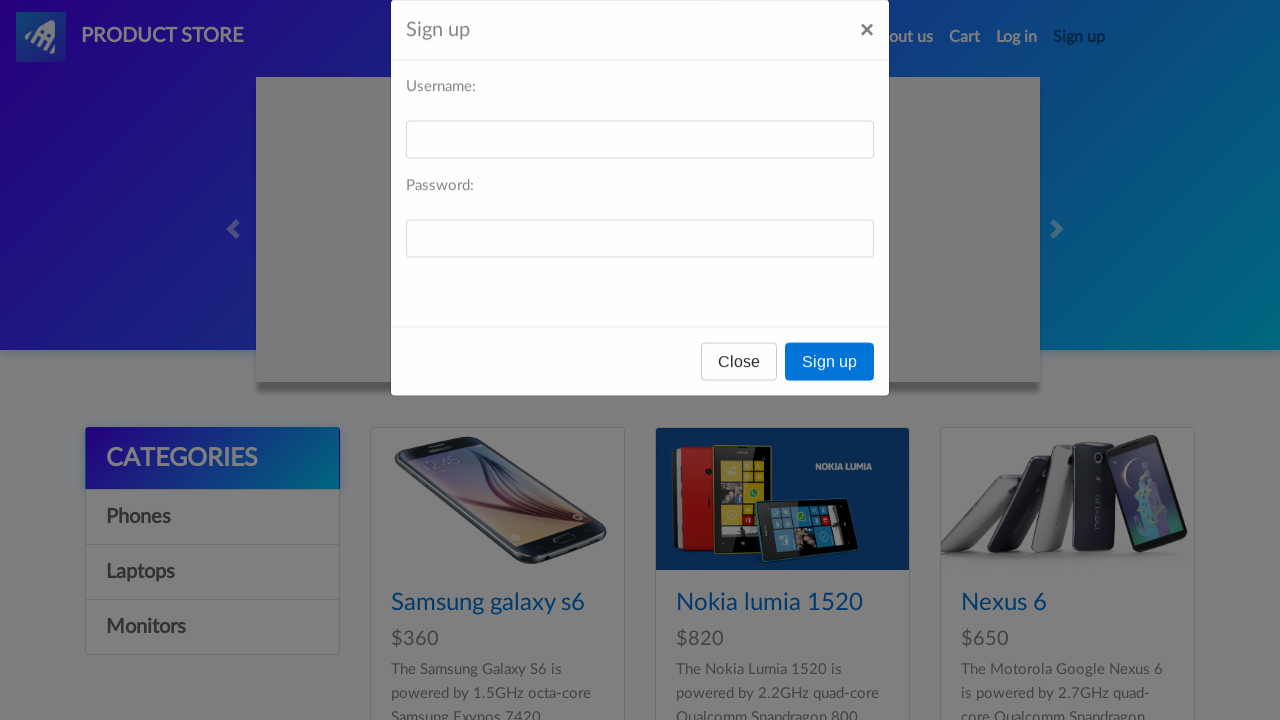

Entered username 'testuser_8472' in registration form on #sign-username
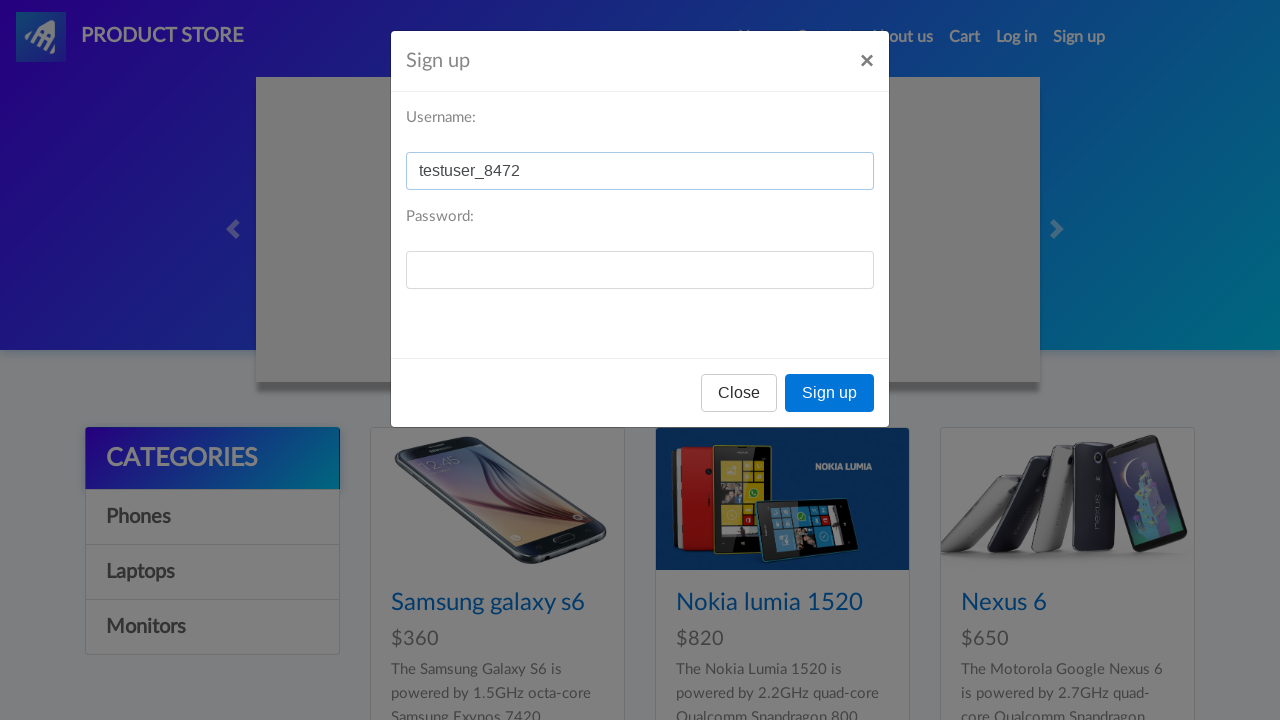

Entered password 'SecurePass!2024' in registration form on #sign-password
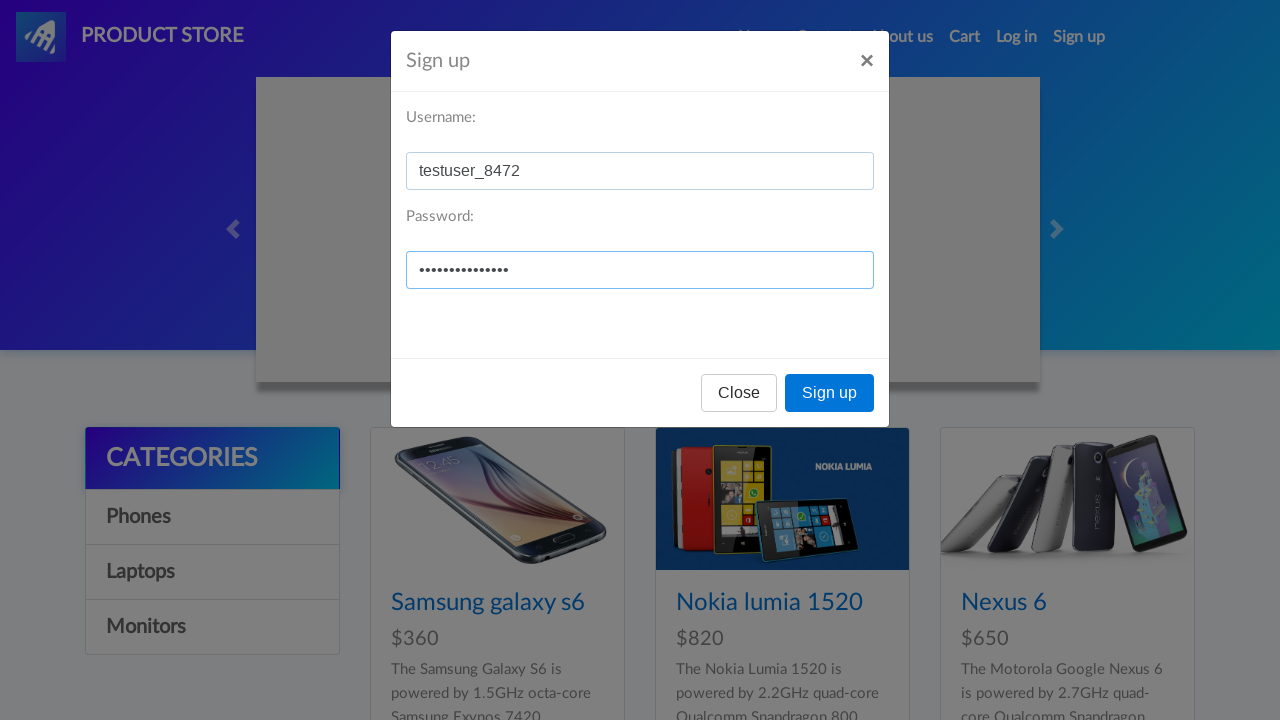

Clicked signup button to submit registration form at (830, 393) on xpath=//*[@id='signInModal']/div/div/div[3]/button[2]
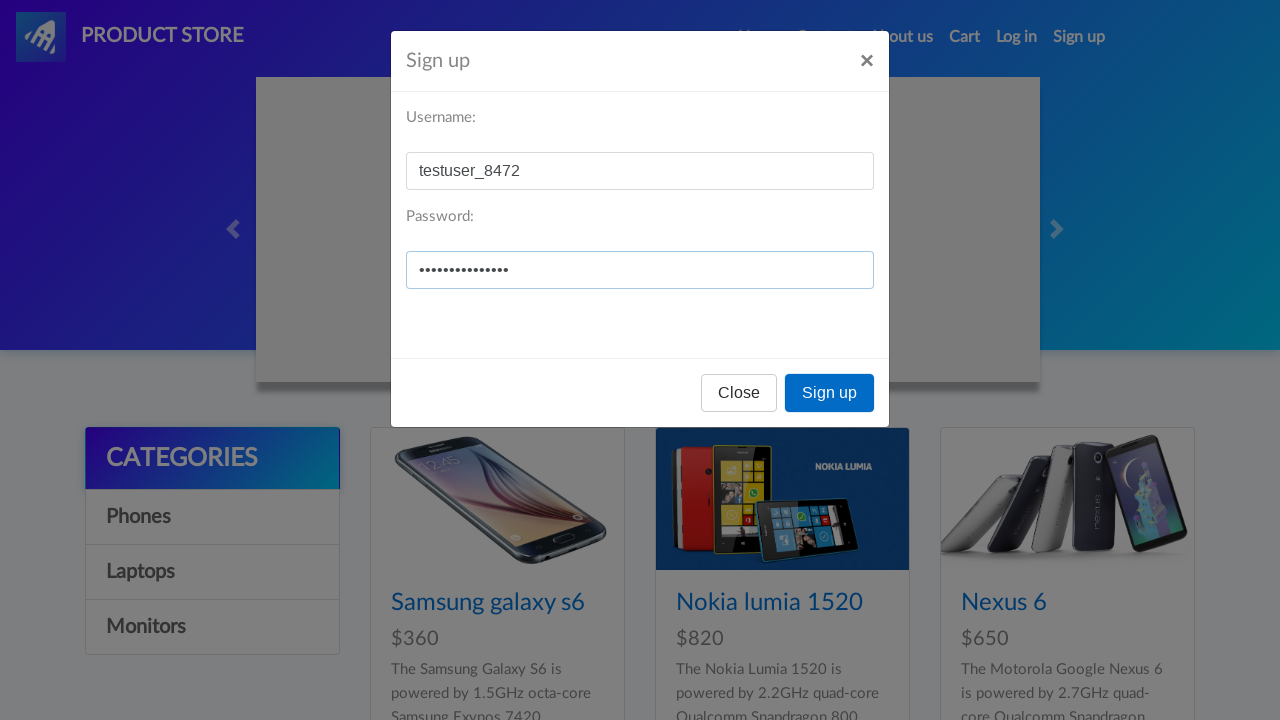

Waited for registration response alert
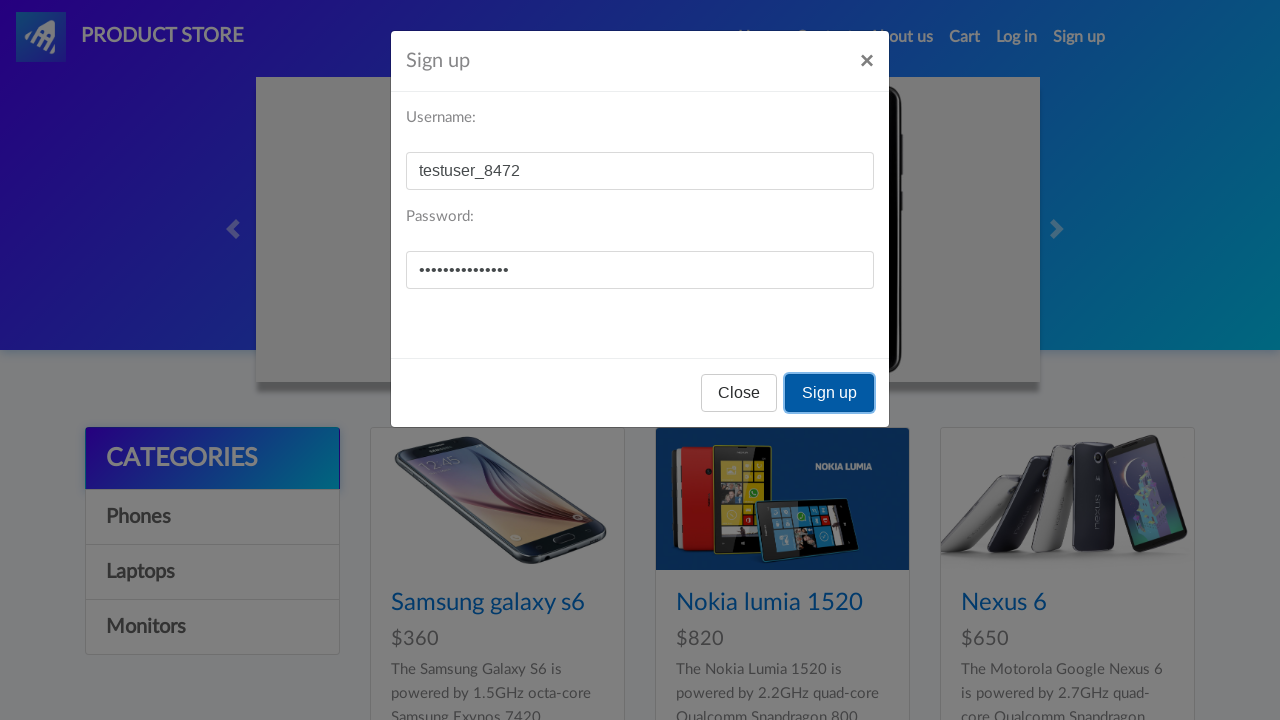

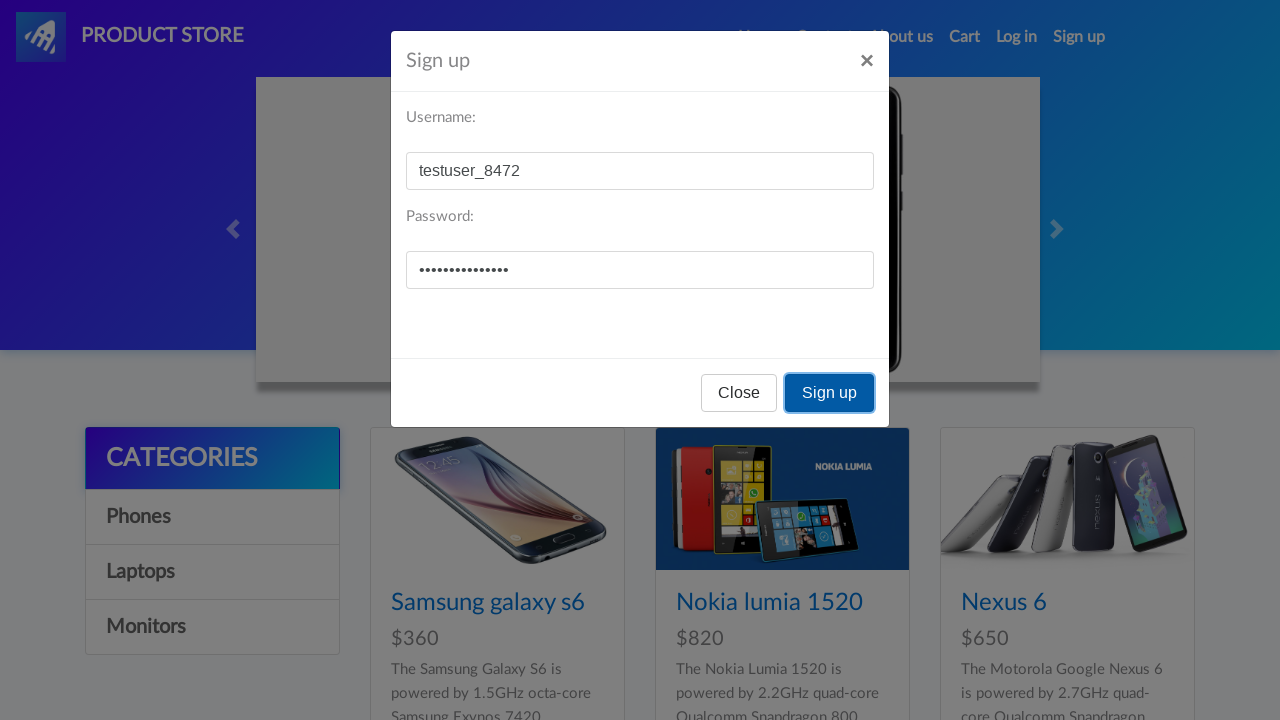